Tests navigation from Rediff homepage to the login page by clicking the signin button, then verifies the correct URL and page title are displayed.

Starting URL: https://www.rediff.com/

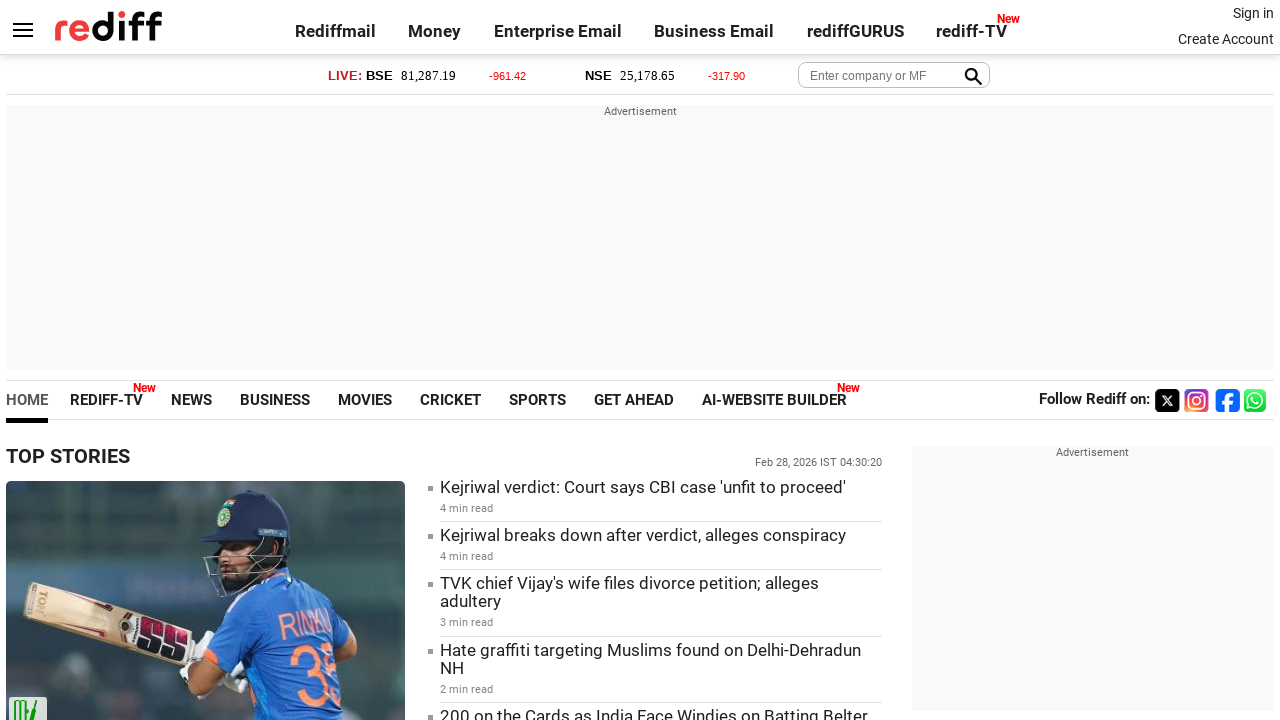

Navigated to Rediff homepage
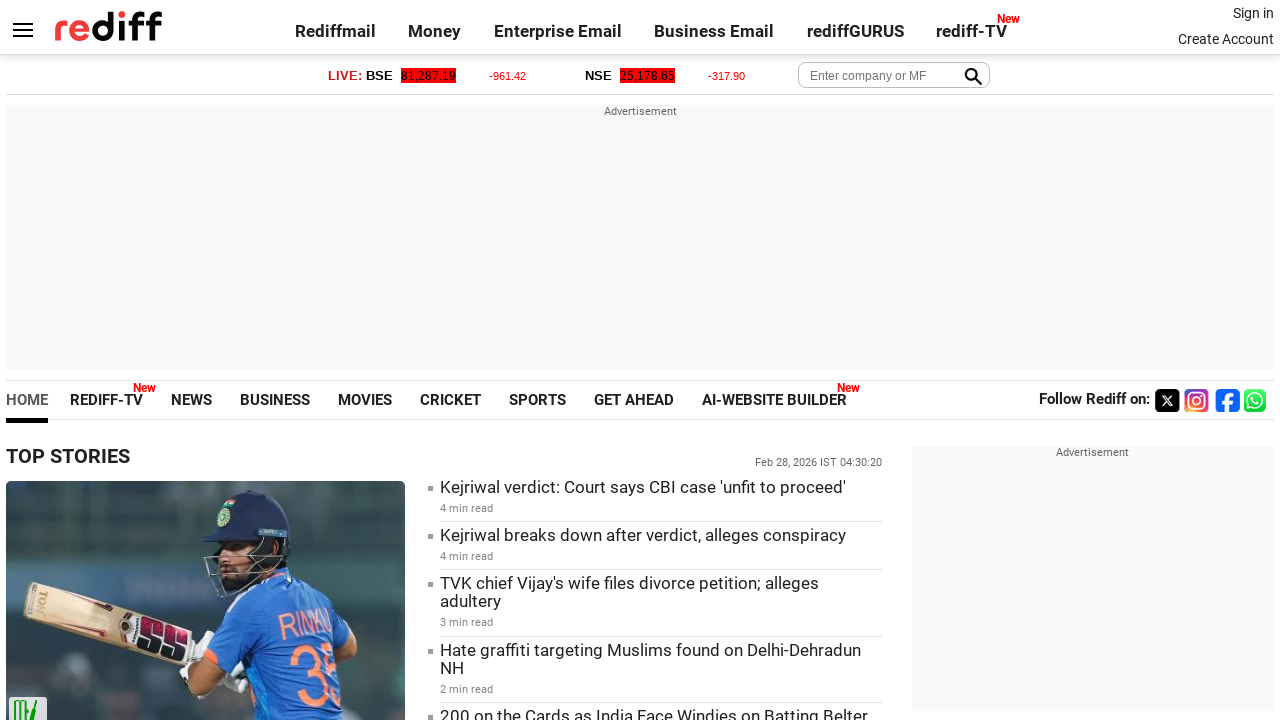

Clicked signin button on Rediff homepage at (1253, 13) on .signin
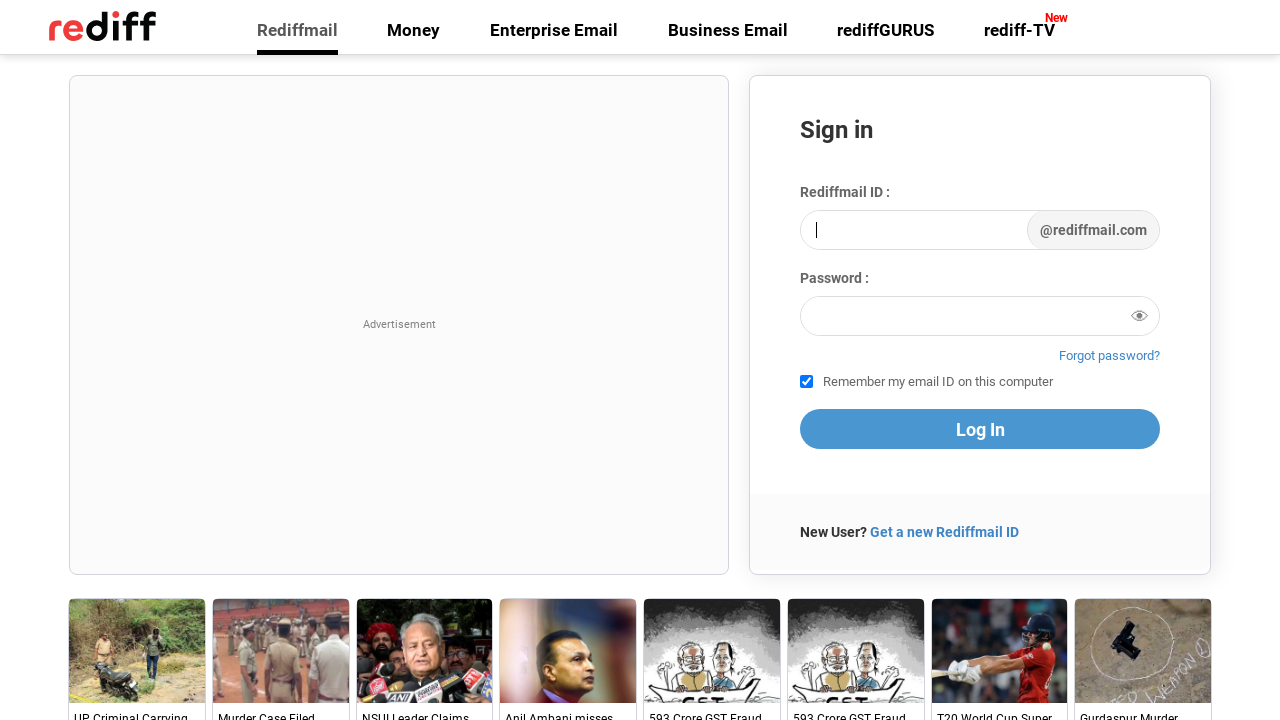

Login page loaded with expected URL pattern
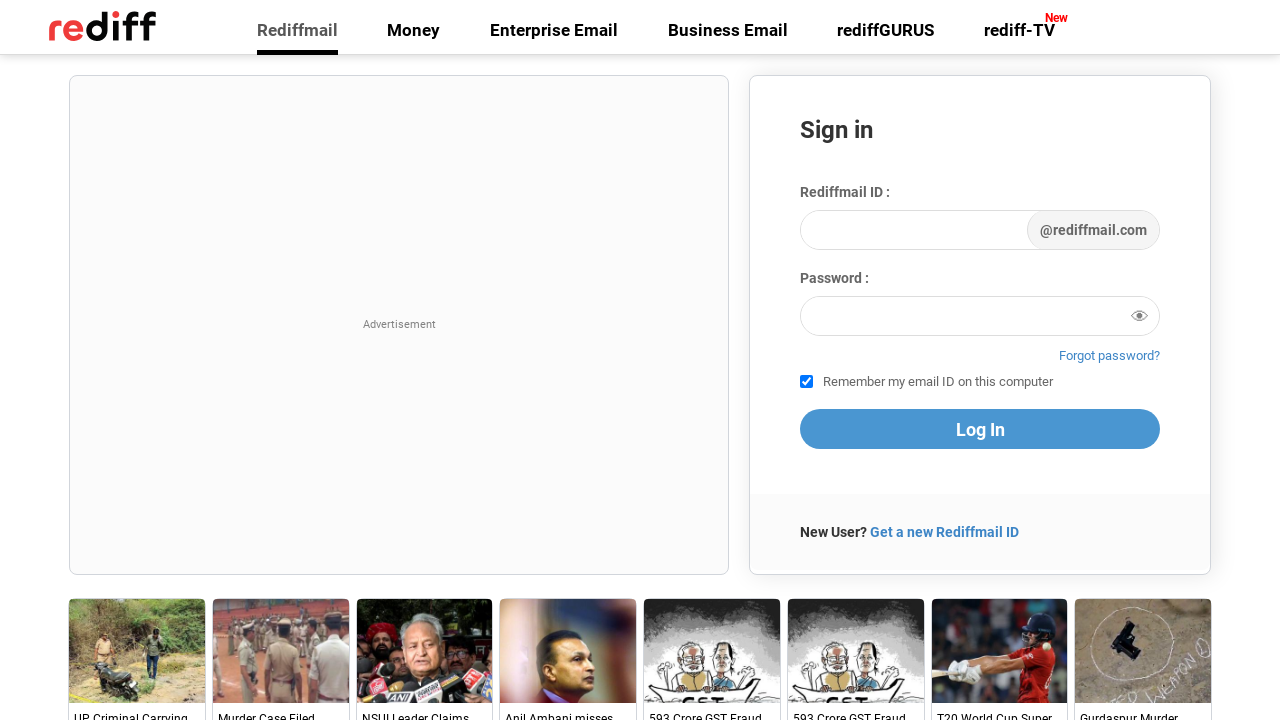

Verified that URL contains 'mail.rediff.com'
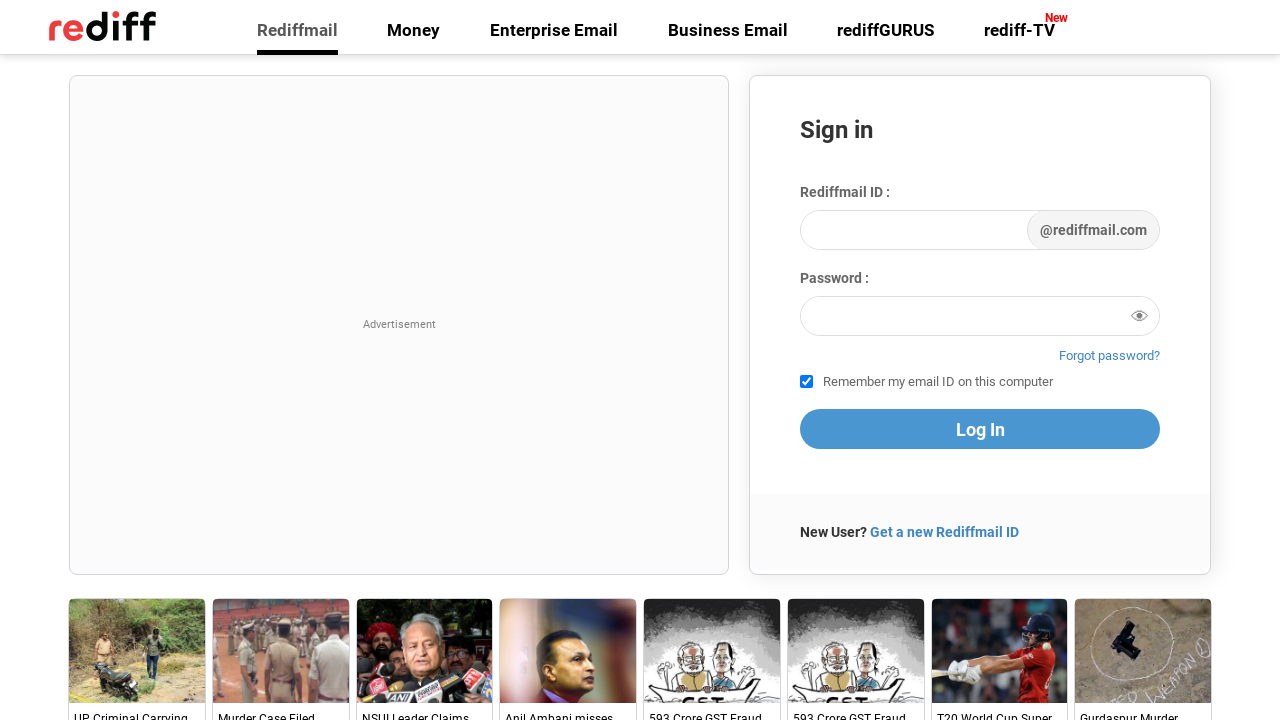

Verified that page title contains 'Rediff'
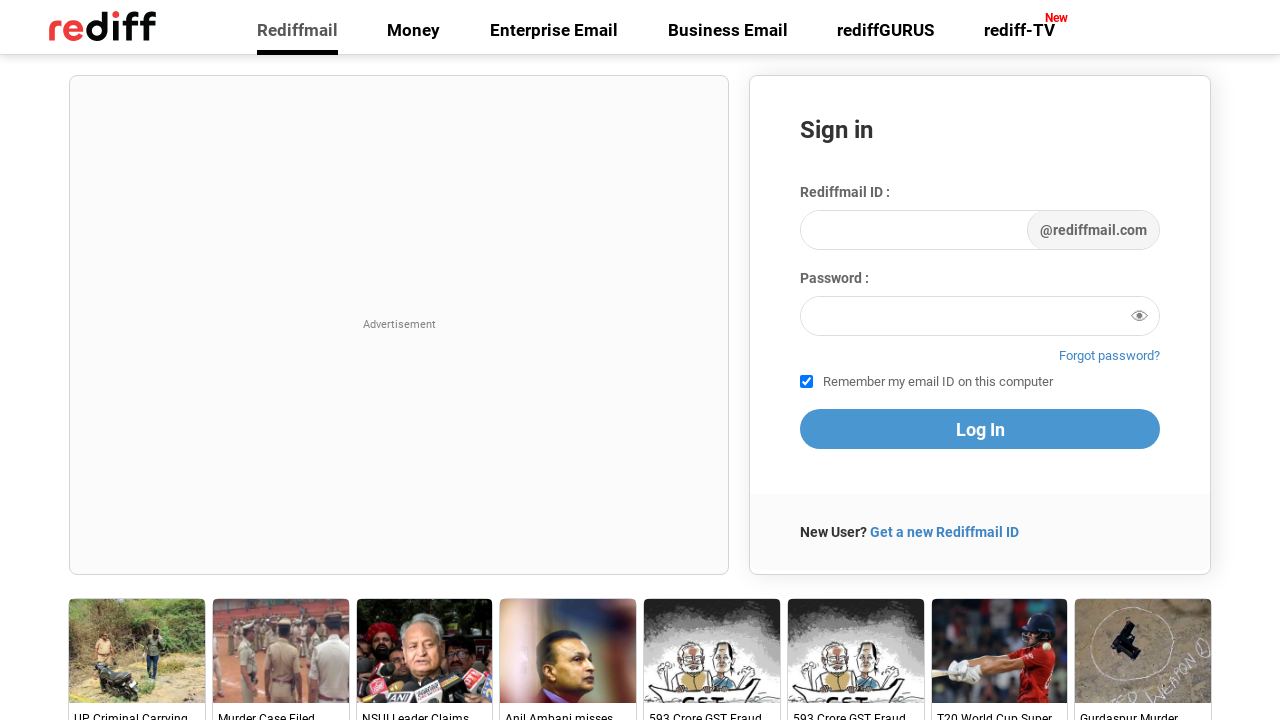

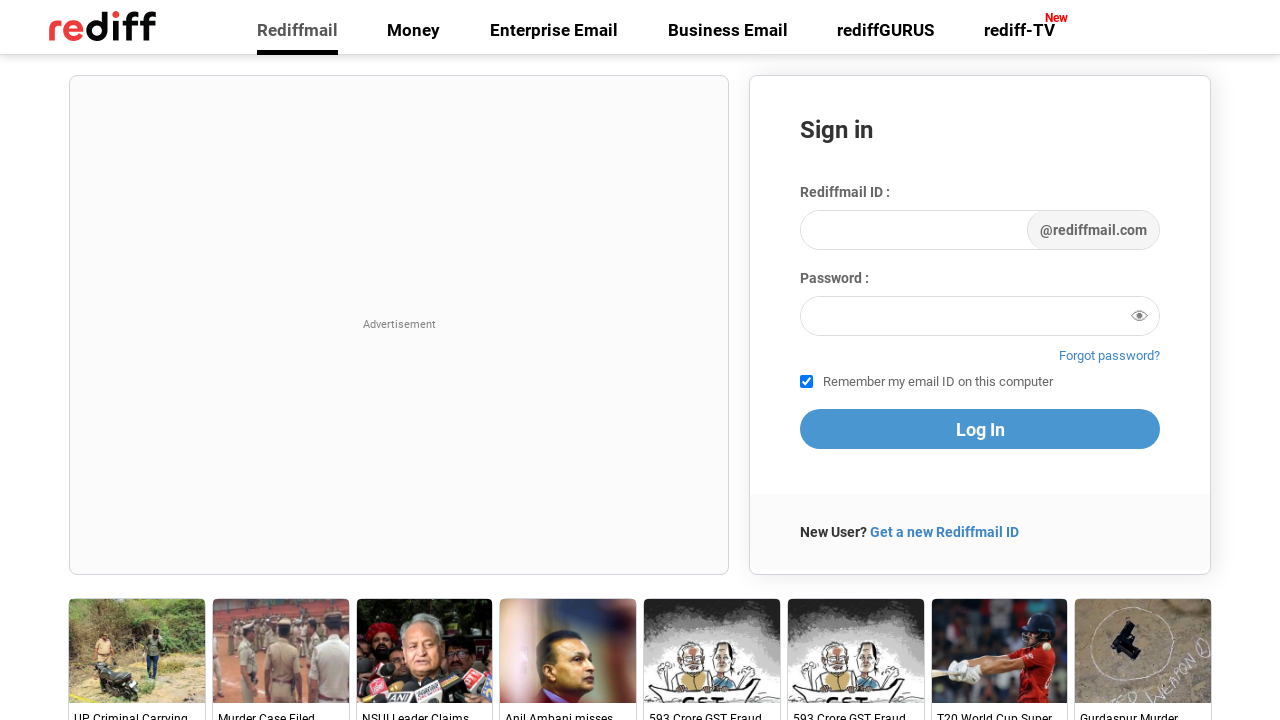